Tests XPath selectors by clicking a button element on one page, then navigating to another page to verify XPath selector behavior with different path expressions

Starting URL: https://teserat.github.io/welcome/

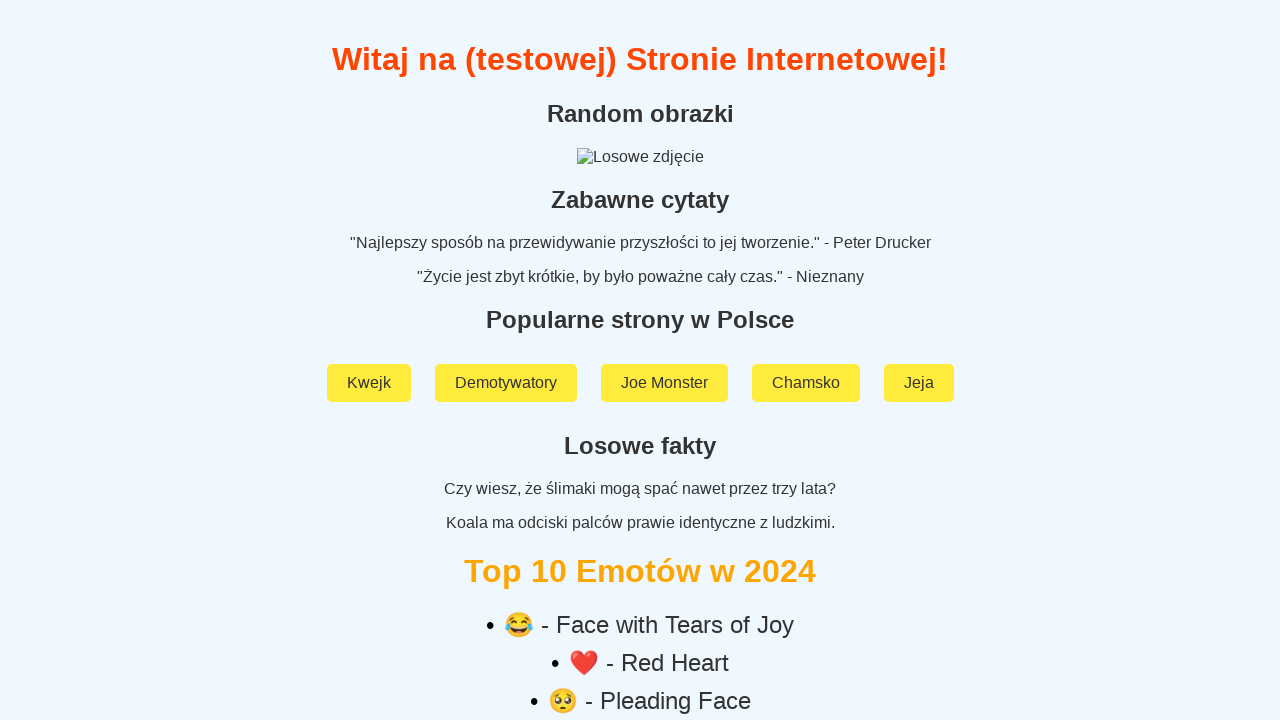

Clicked button with ID testID1 using XPath selector at (640, 423) on label#testID1
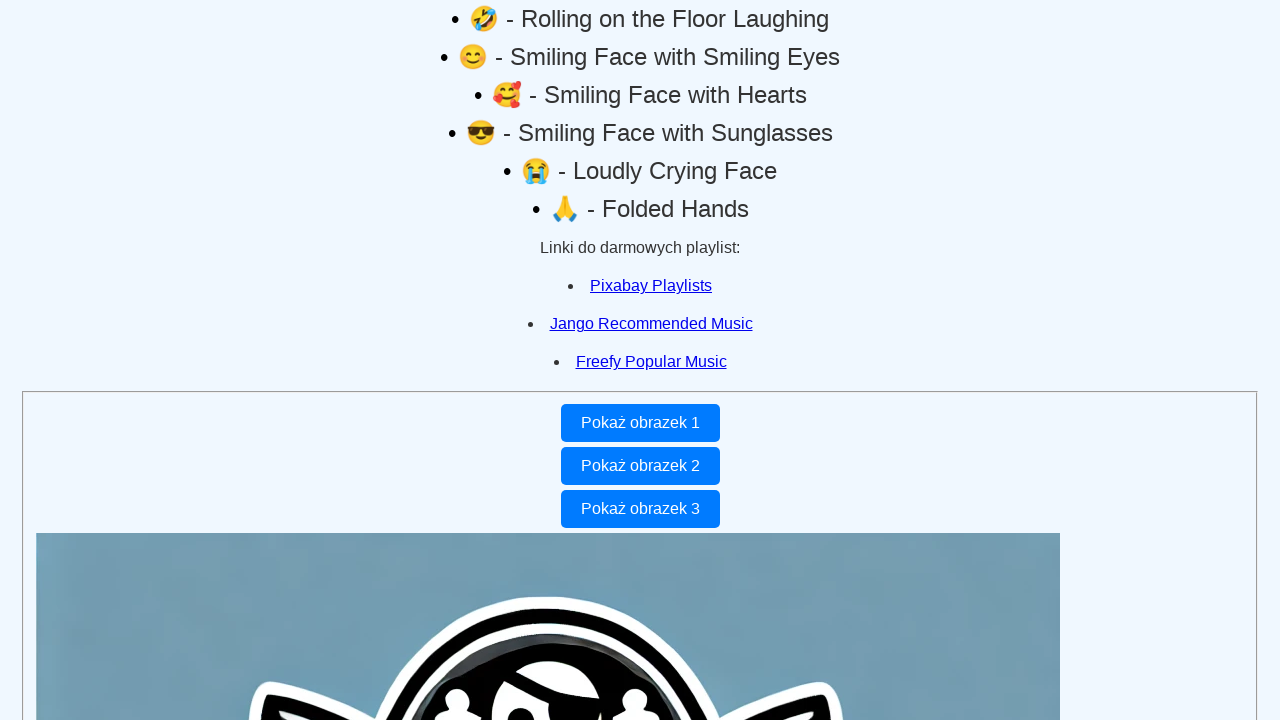

Navigated to testWeb1.html to verify XPath selector behavior
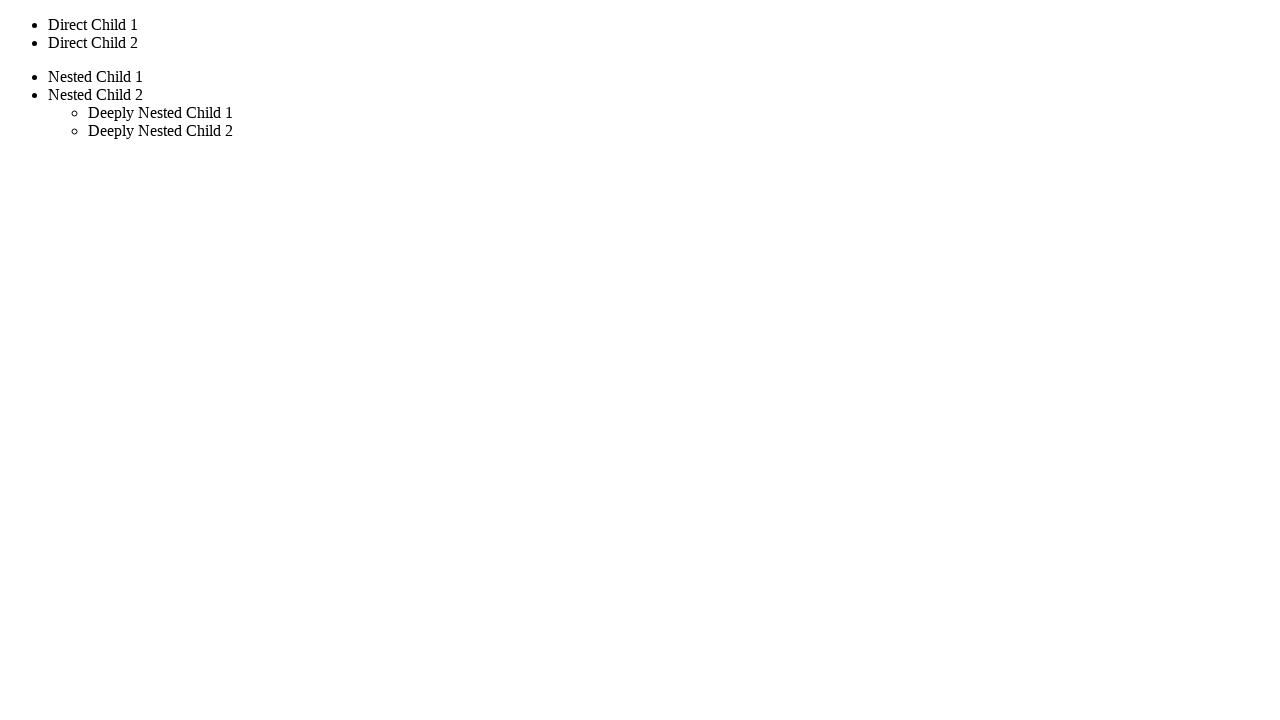

Waited for div elements to load on the page
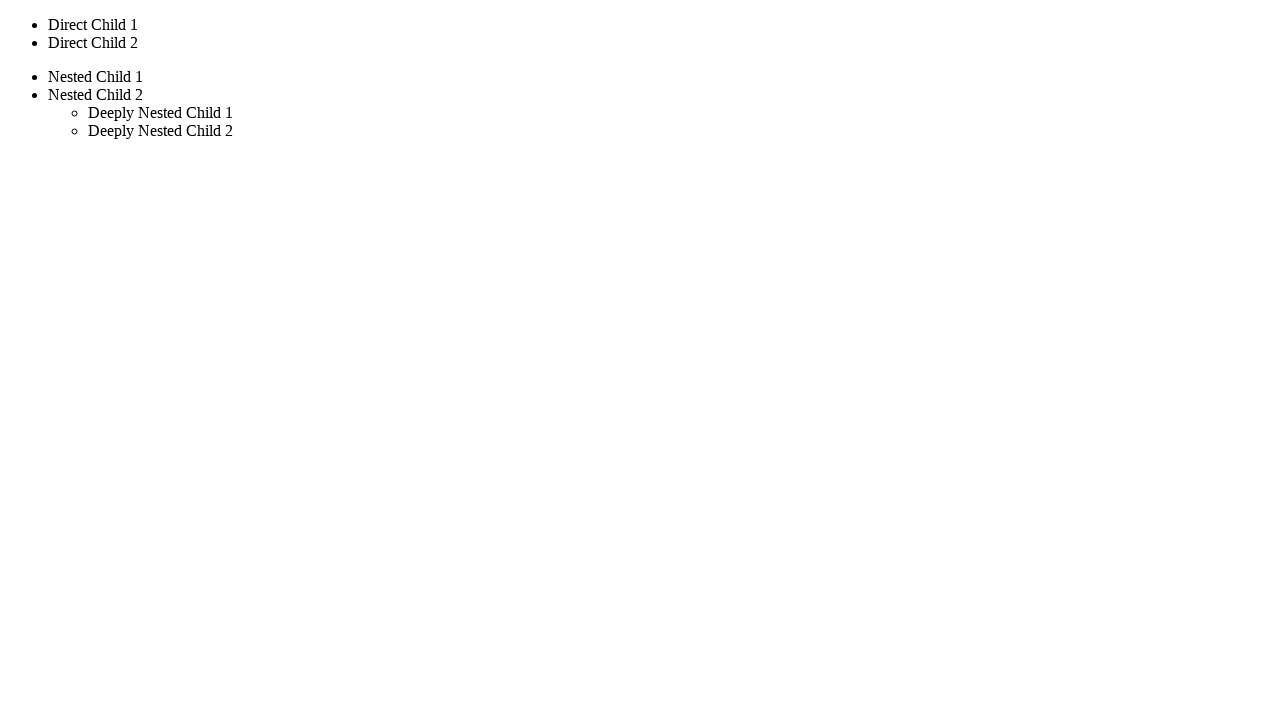

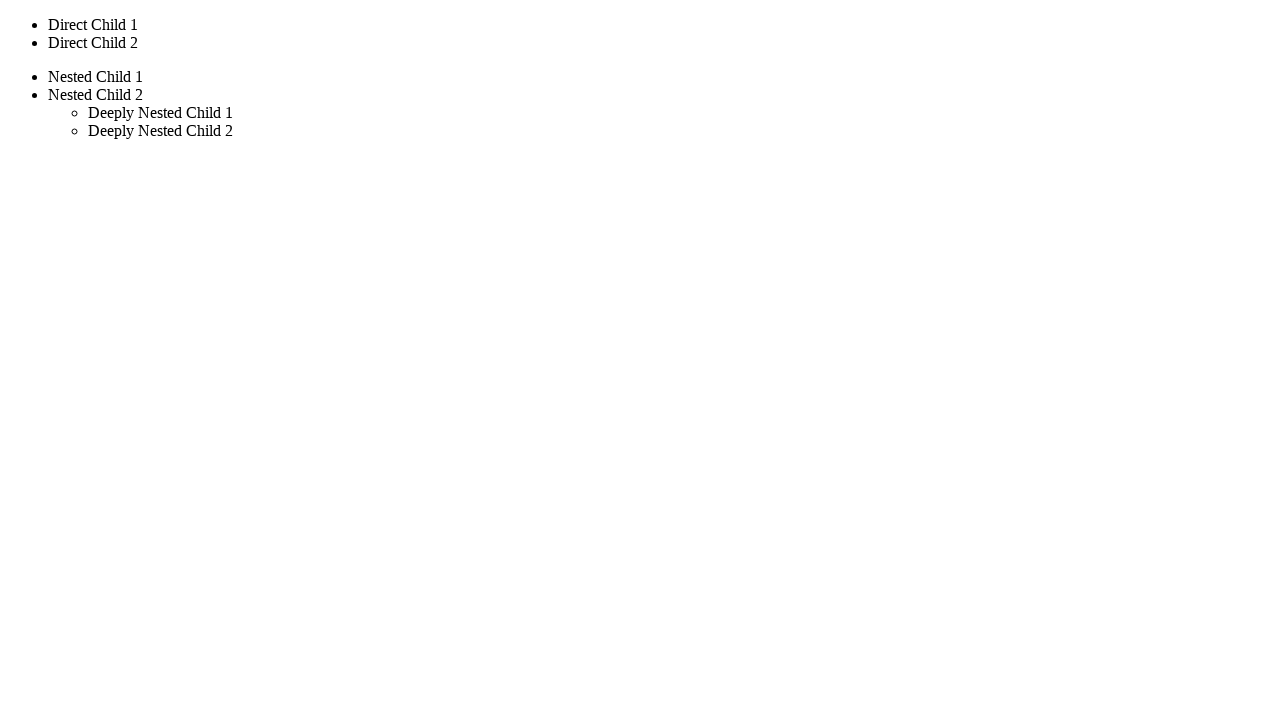